Tests JavaScript prompt alert handling by clicking a button to trigger a prompt, entering text, and accepting the alert

Starting URL: https://the-internet.herokuapp.com/javascript_alerts

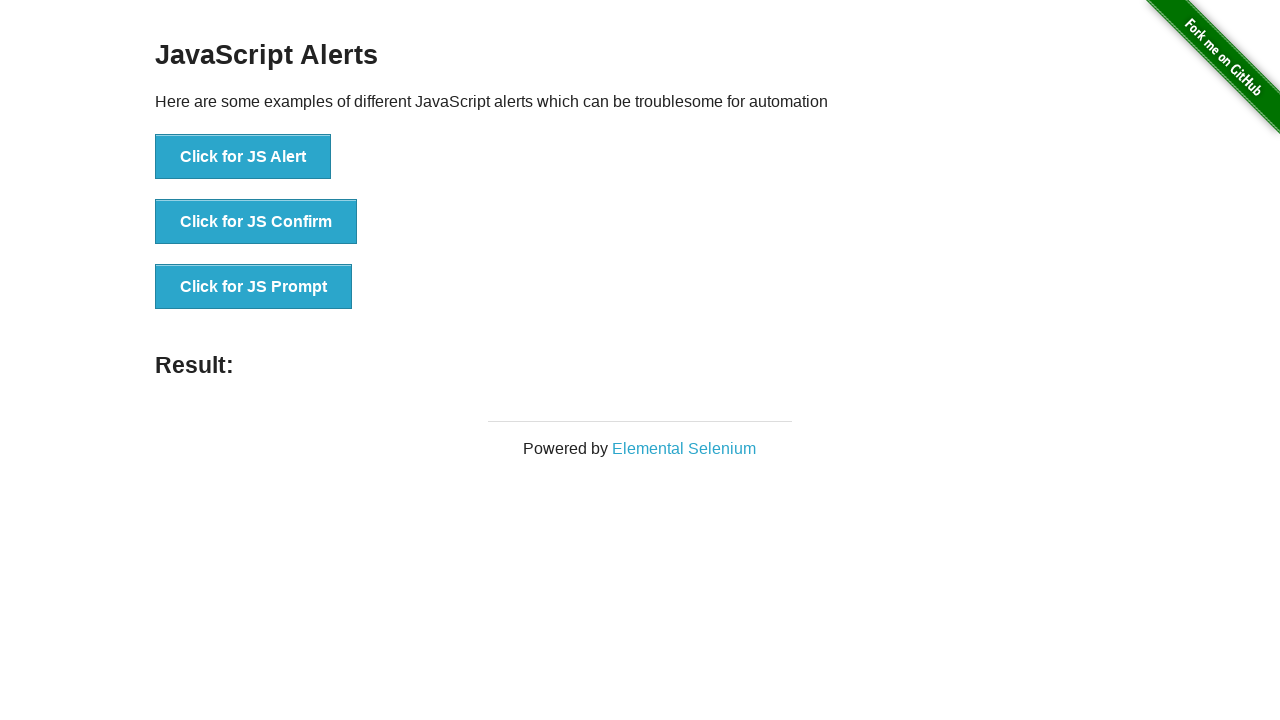

Clicked 'Click for JS Prompt' button to trigger JavaScript prompt alert at (254, 287) on xpath=//button[text()='Click for JS Prompt']
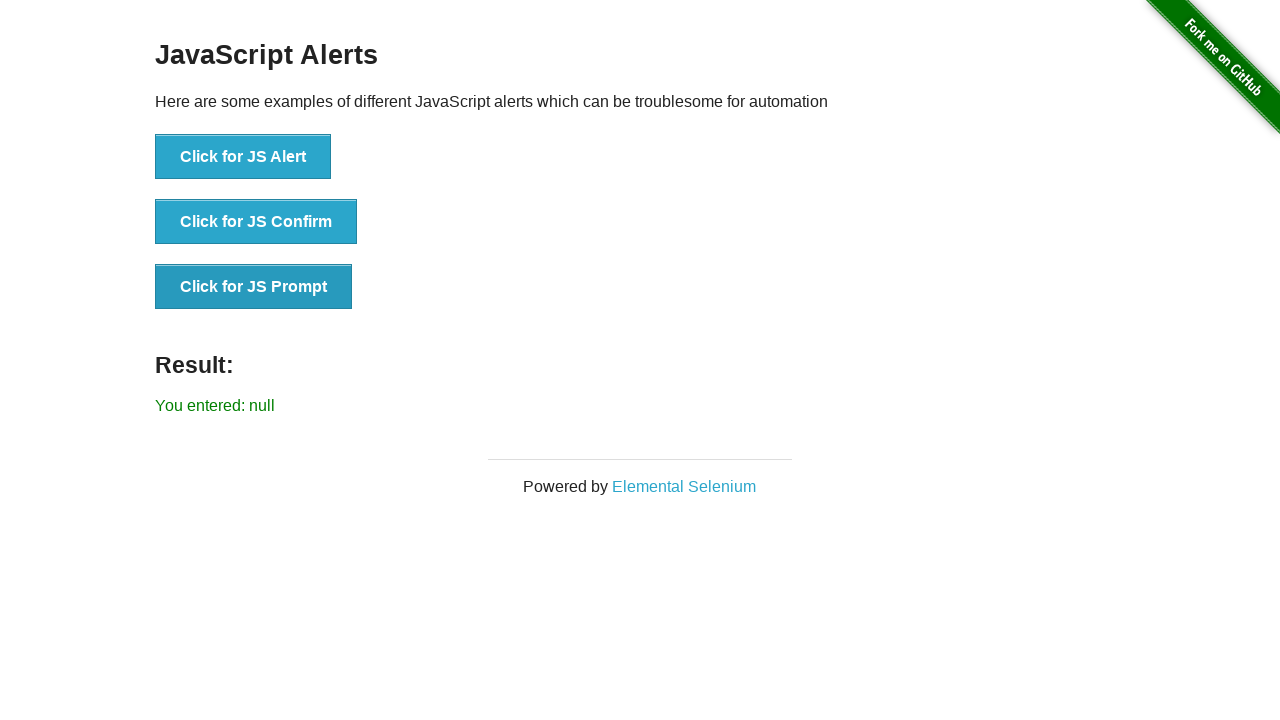

Set up dialog handler to accept prompt with text 'ASHUTOSH'
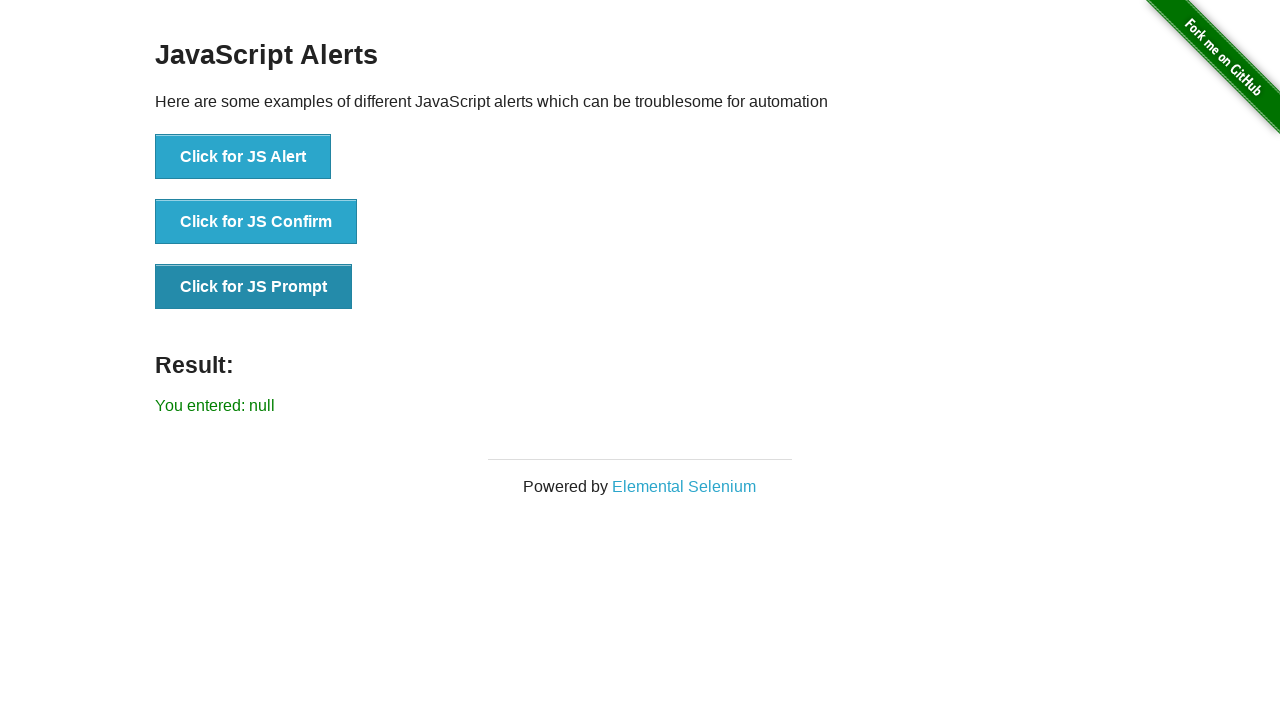

Clicked 'Click for JS Prompt' button again to trigger the prompt dialog at (254, 287) on xpath=//button[text()='Click for JS Prompt']
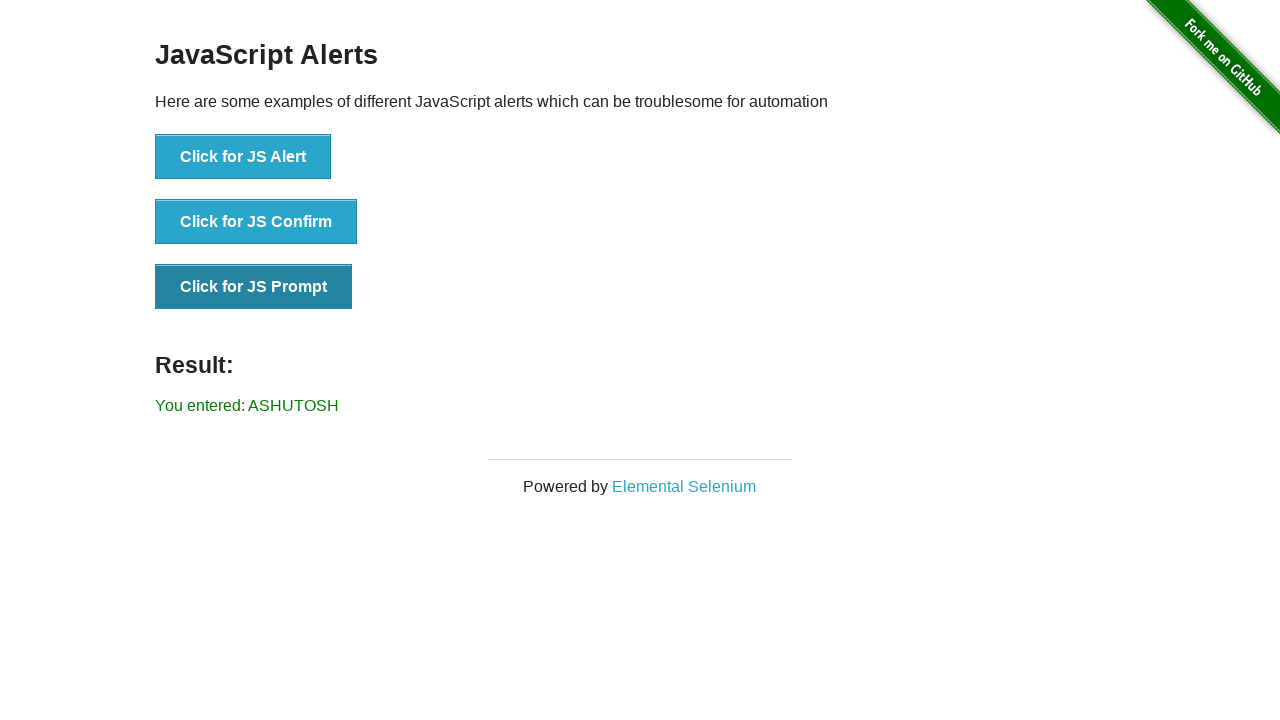

Result element loaded after accepting the prompt
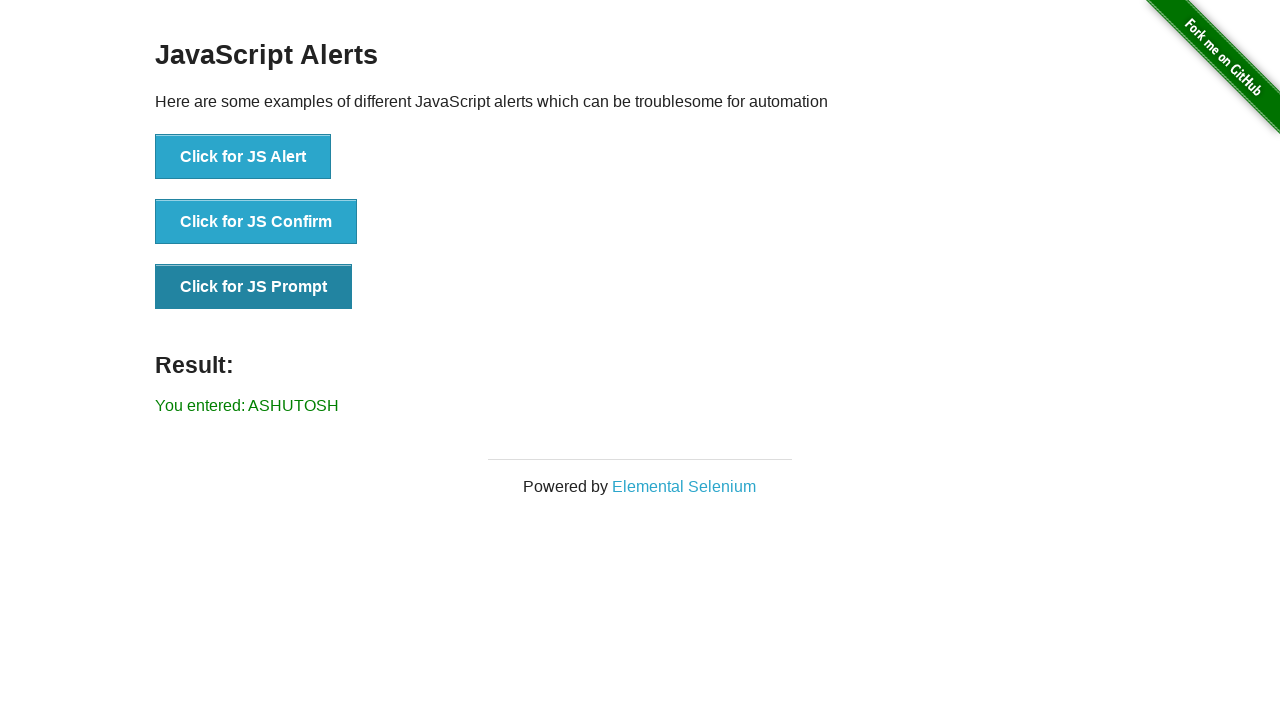

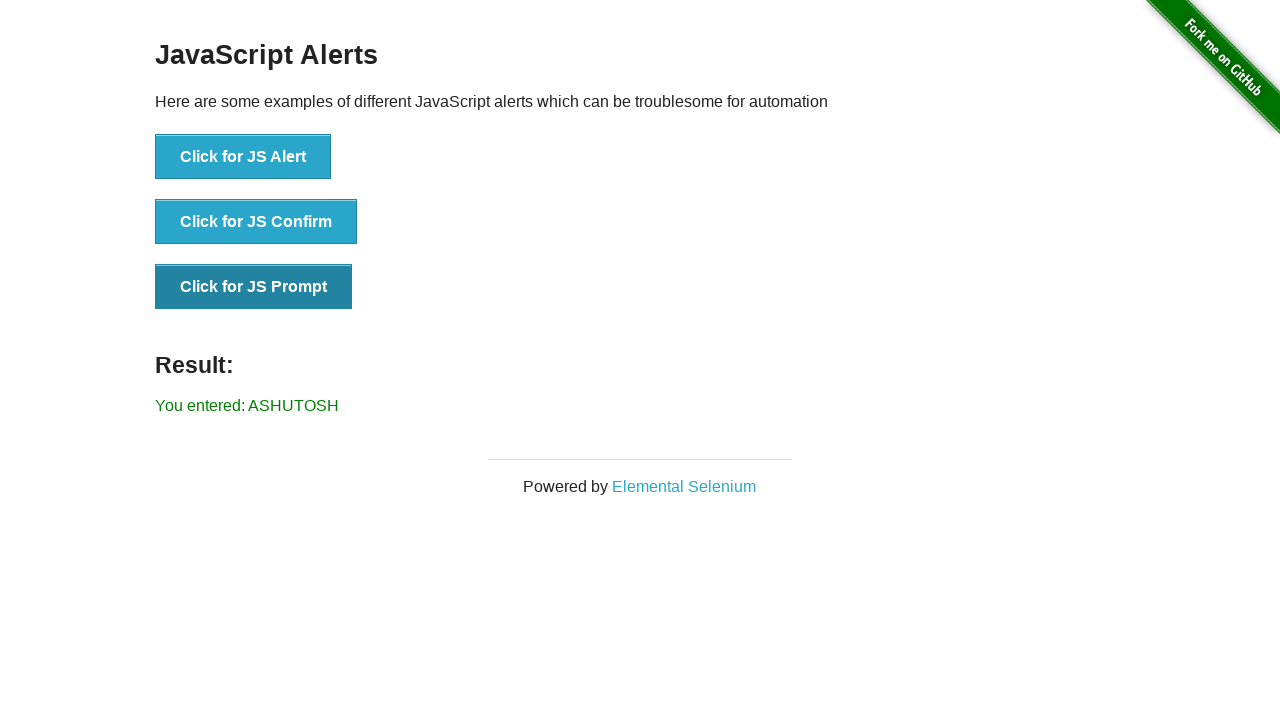